Navigates to Rahul Shetty Academy homepage and verifies the page loads successfully by checking the page title.

Starting URL: https://rahulshettyacademy.com

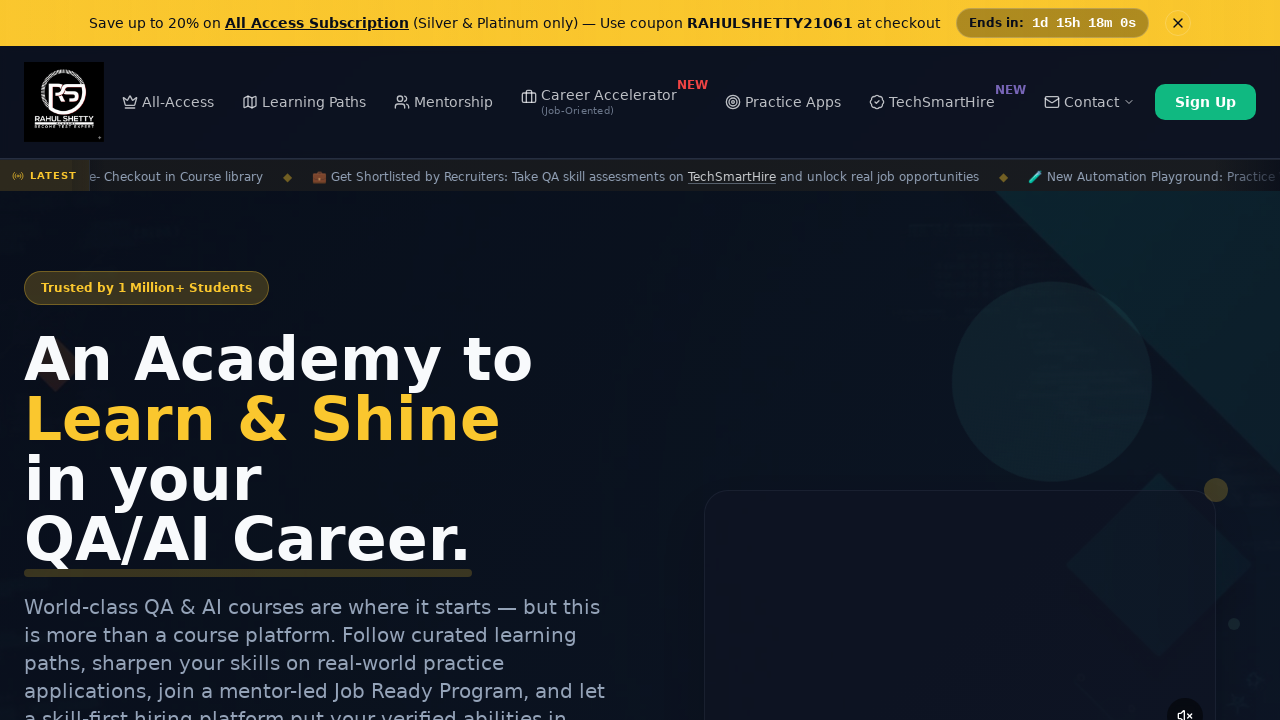

Waited for page to reach domcontentloaded state
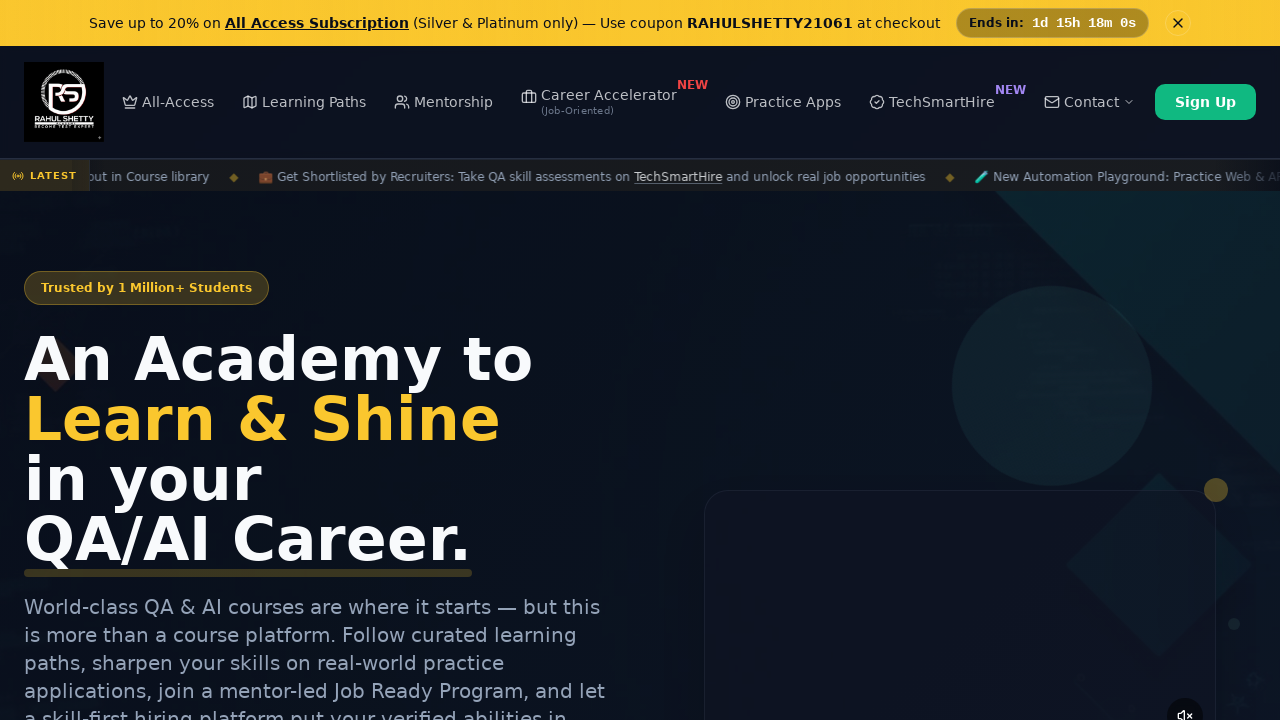

Retrieved page title: Rahul Shetty Academy | QA Automation, Playwright, AI Testing & Online Training
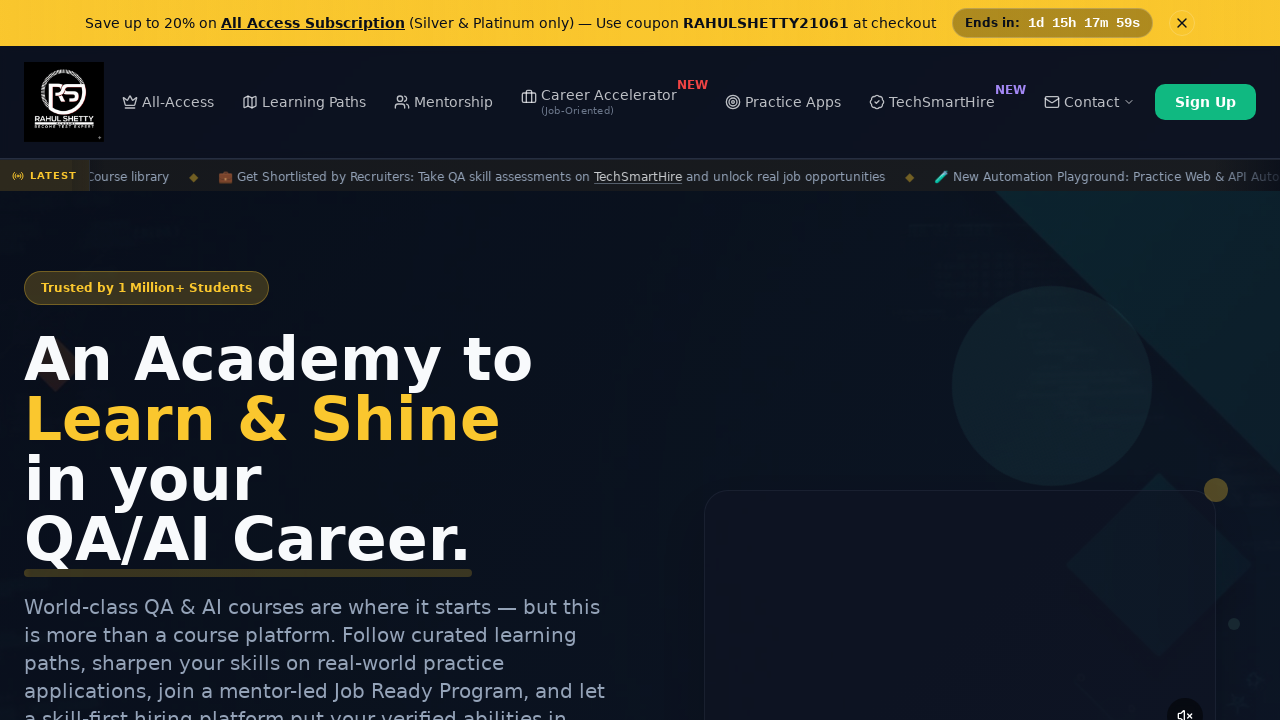

Verified page title is not empty - page loaded successfully
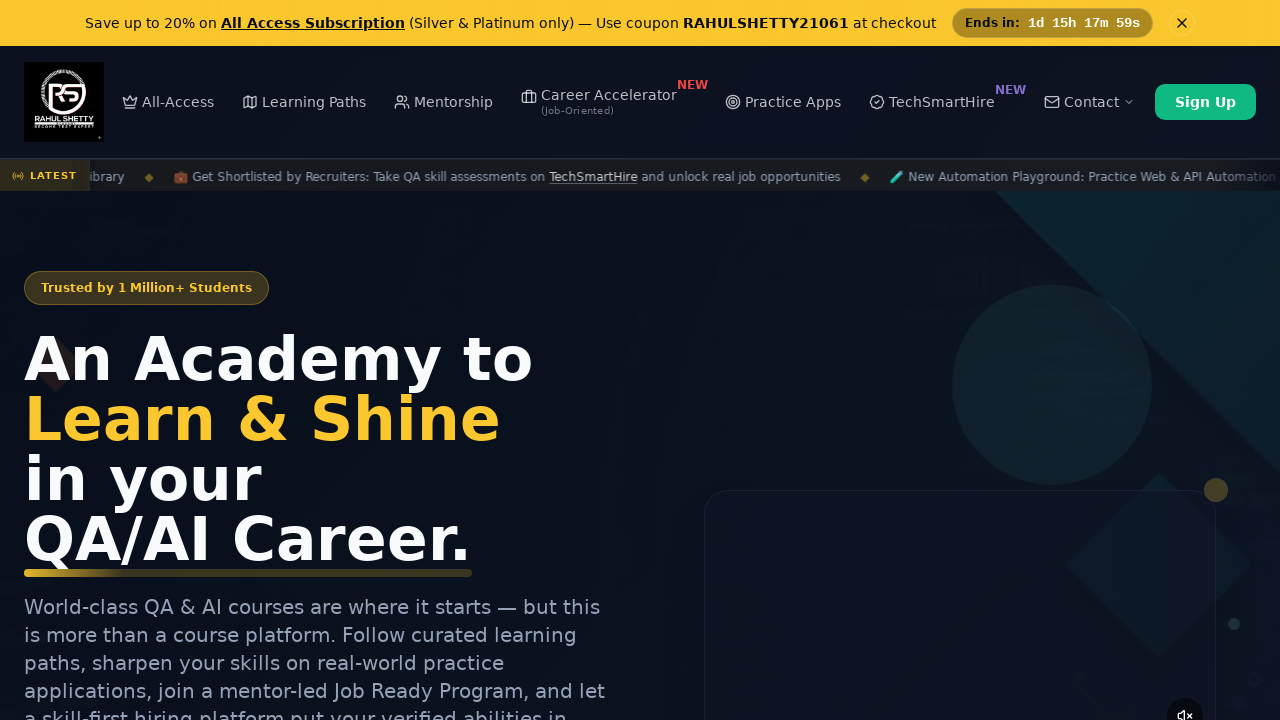

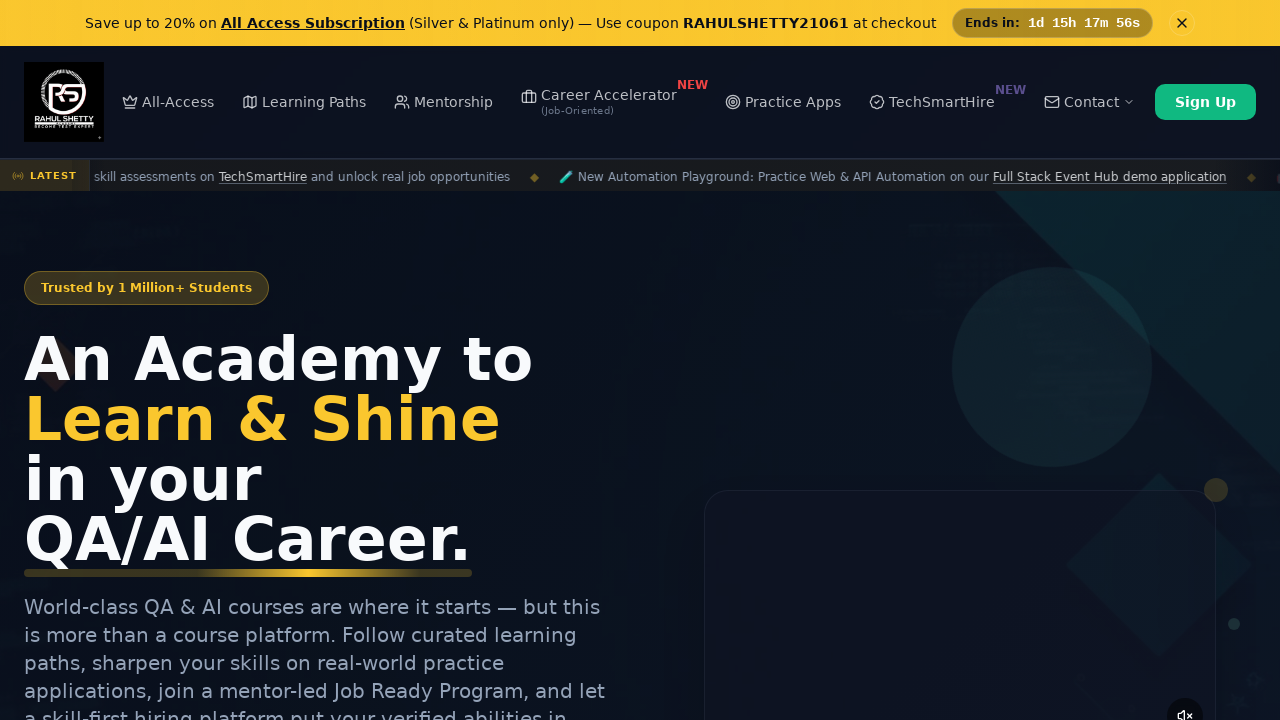